Tests checkbox functionality by navigating to the checkboxes page and clicking the first checkbox to select it

Starting URL: https://the-internet.herokuapp.com

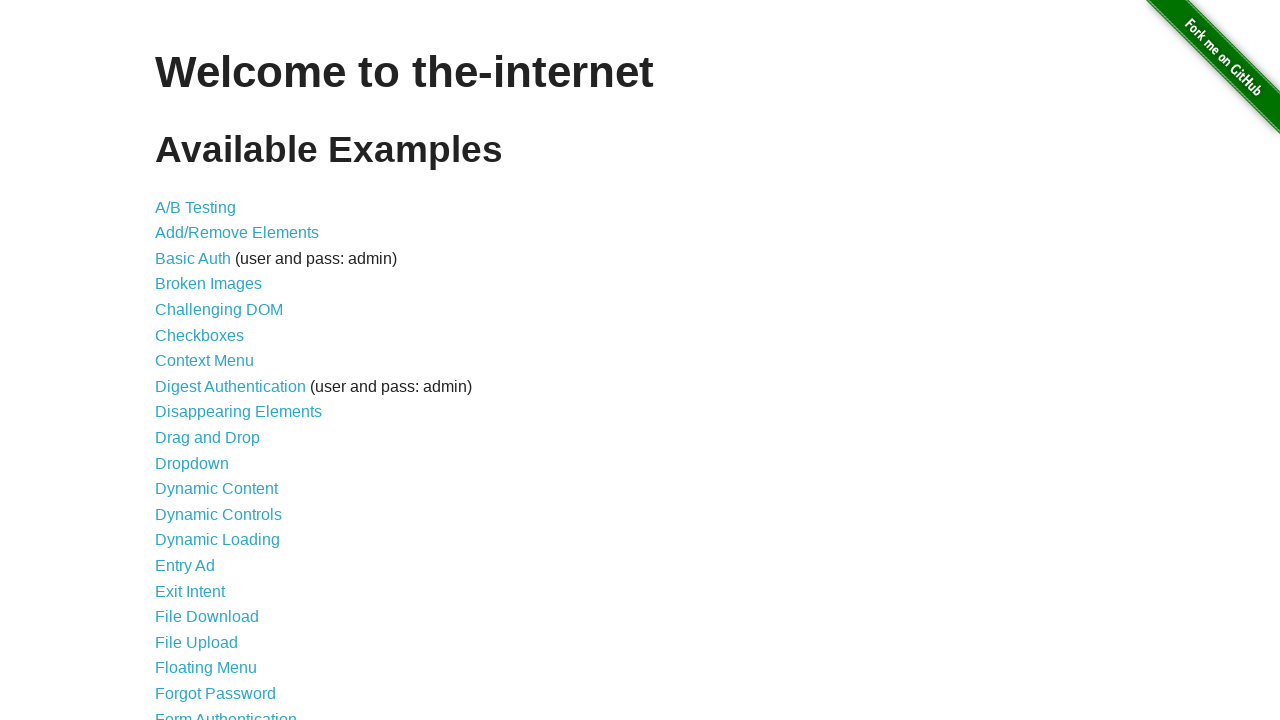

Clicked on Checkboxes link to navigate to checkboxes page at (200, 335) on a[href='/checkboxes']
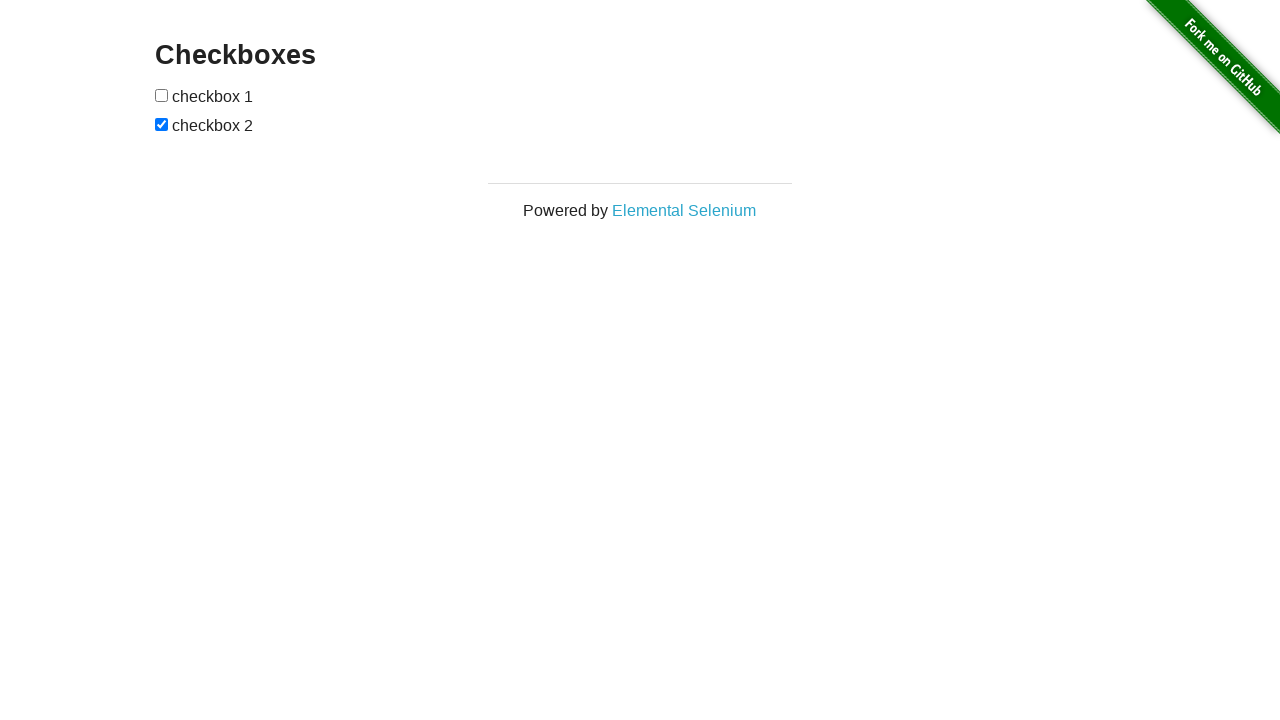

Clicked the first checkbox to select it at (162, 95) on #checkboxes input:first-child
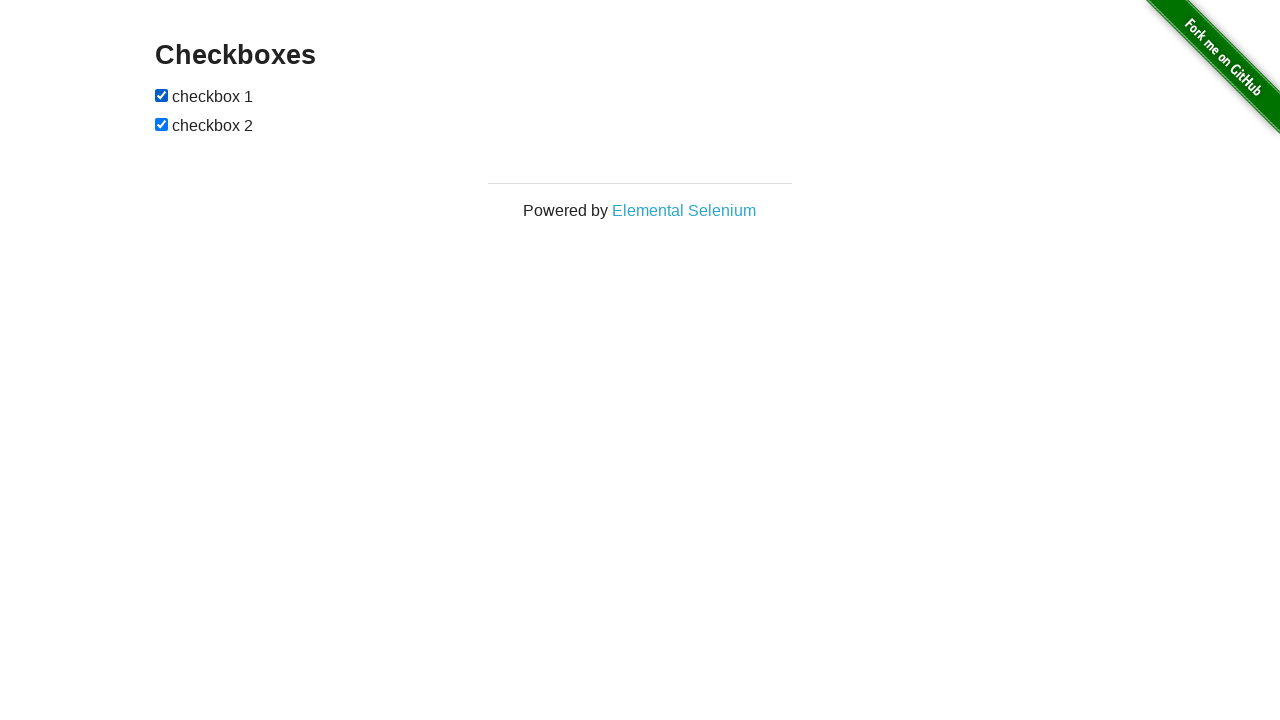

Verified that the first checkbox is checked
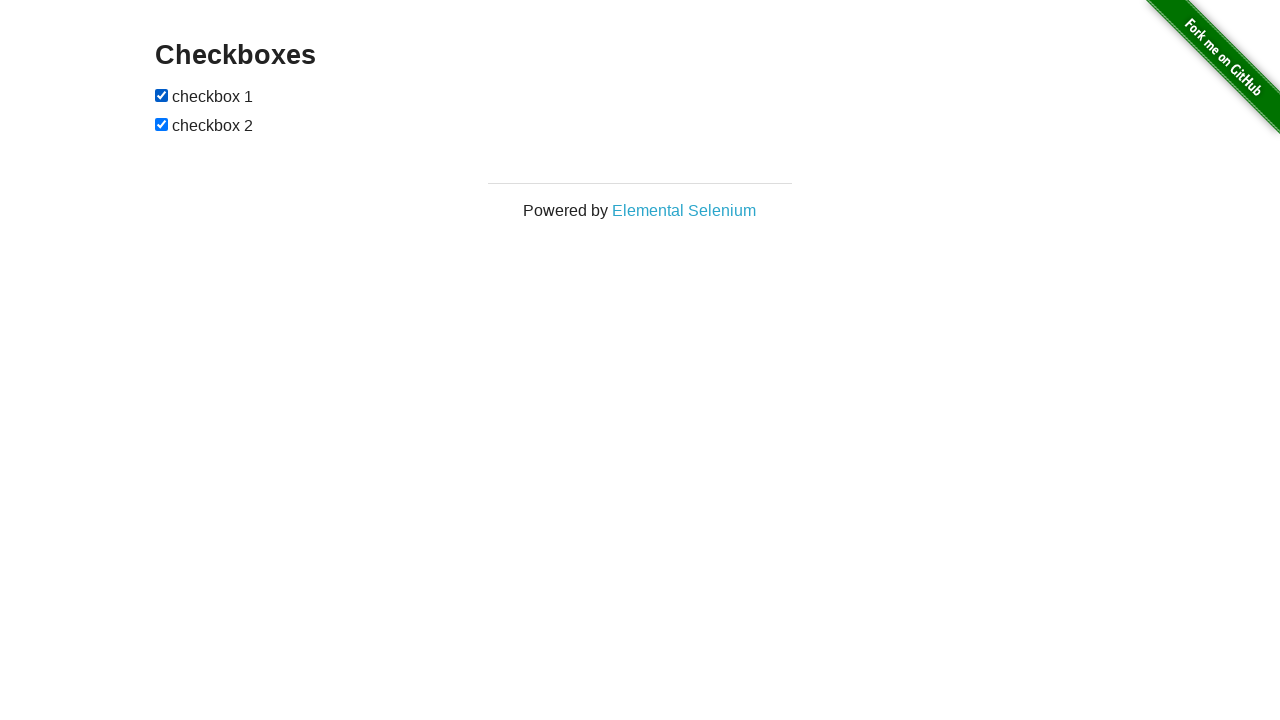

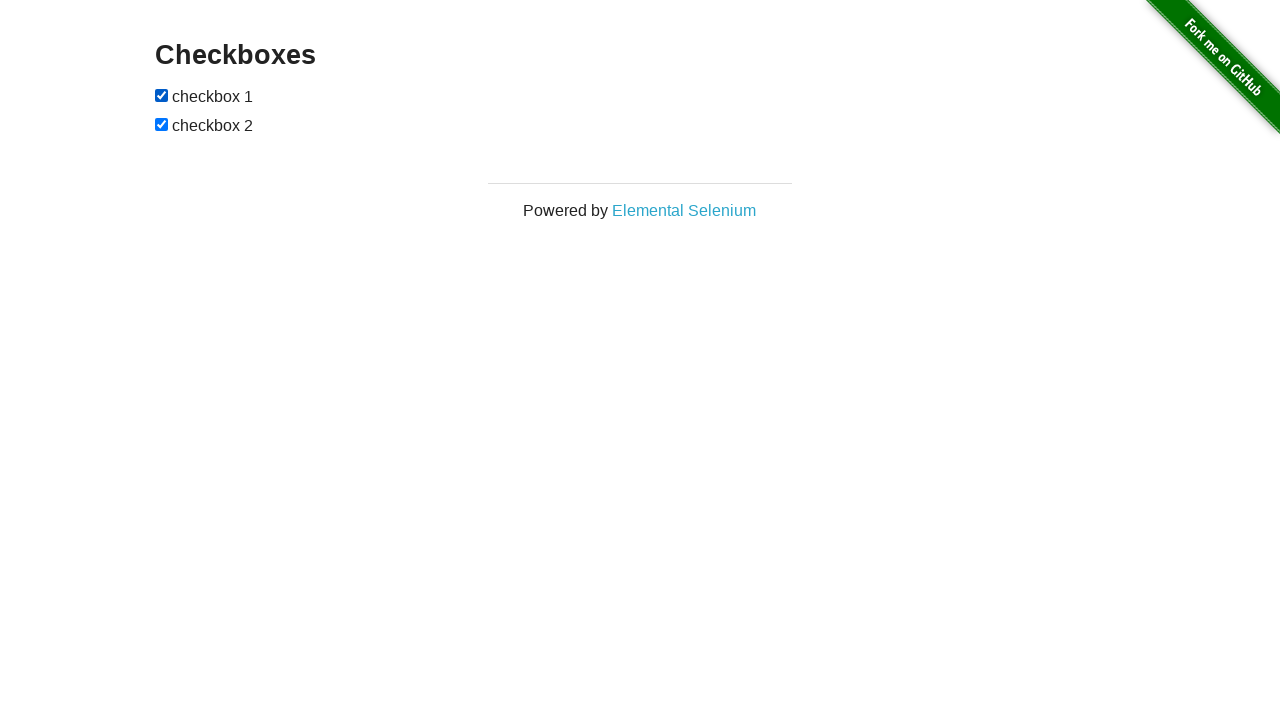